Tests JavaScript alert handling by navigating to W3Schools TryIt editor, switching to the result iframe, clicking a button that triggers an alert, and accepting the alert dialog

Starting URL: https://www.w3schools.com/jsref/tryit.asp?filename=tryjsref_alert

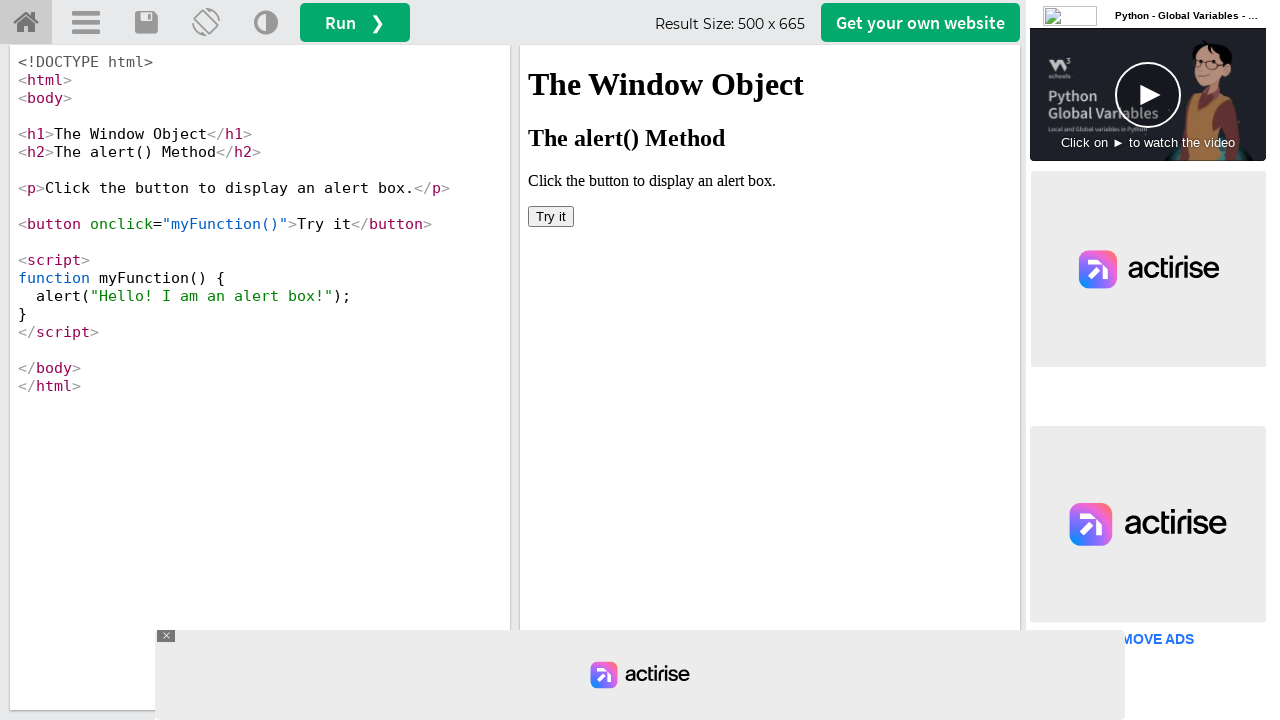

Located the iframeResult frame for switching to the result iframe
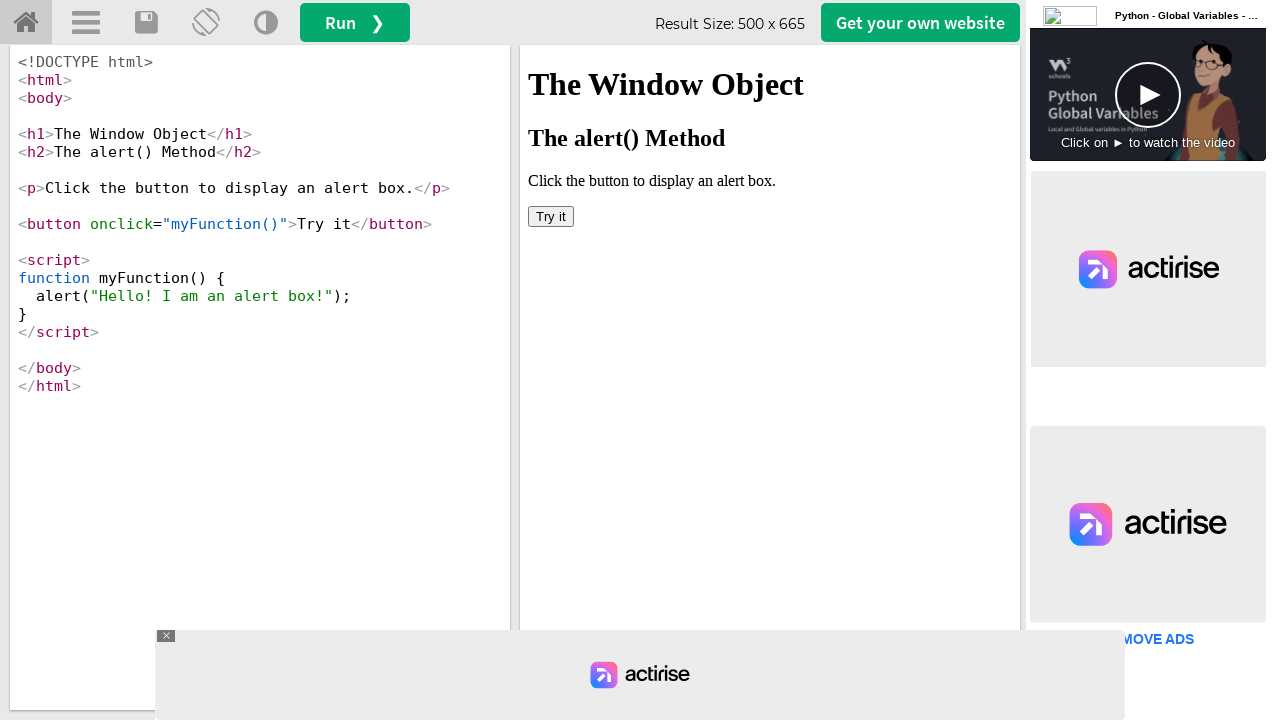

Clicked the button in the result iframe that triggers the JavaScript alert at (551, 216) on #iframeResult >> internal:control=enter-frame >> xpath=//body/button
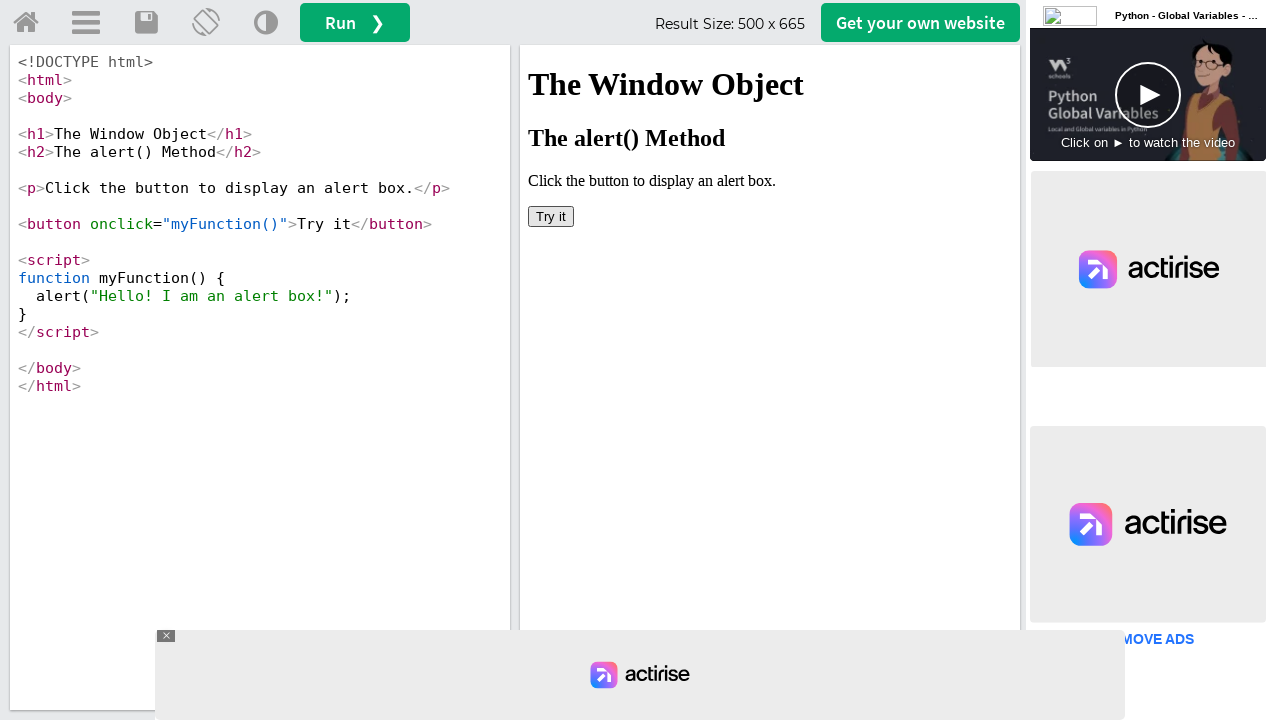

Set up dialog handler to accept the alert
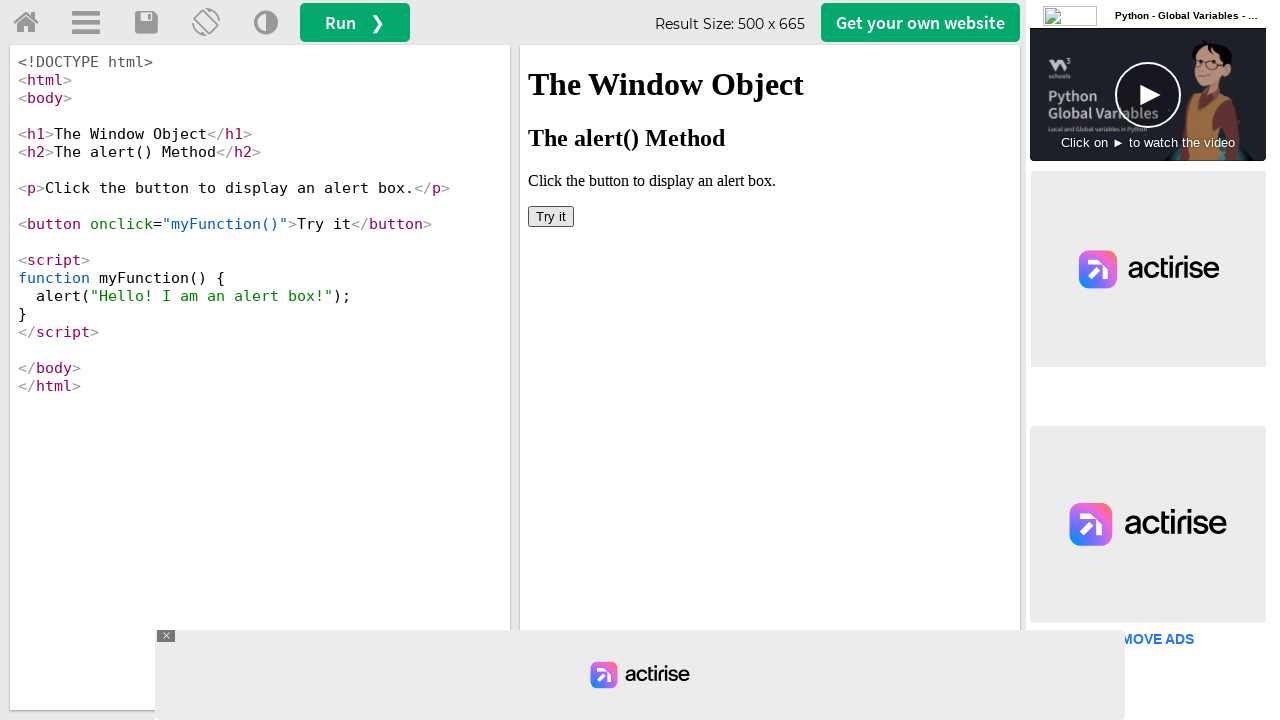

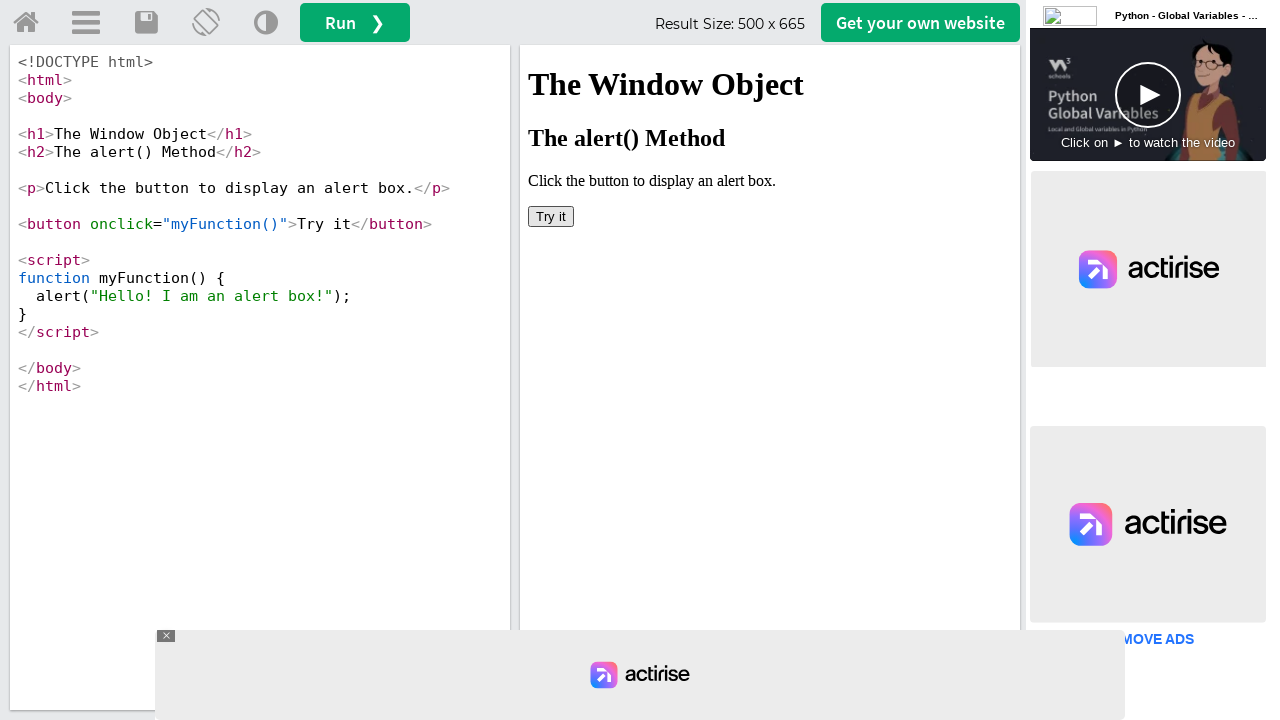